Tests explicit wait functionality by clicking a button that starts a timer and waiting for specific text ("WebDriver") to appear in a paragraph element

Starting URL: http://seleniumpractise.blogspot.com/2016/08/how-to-use-explicit-wait-in-selenium.html

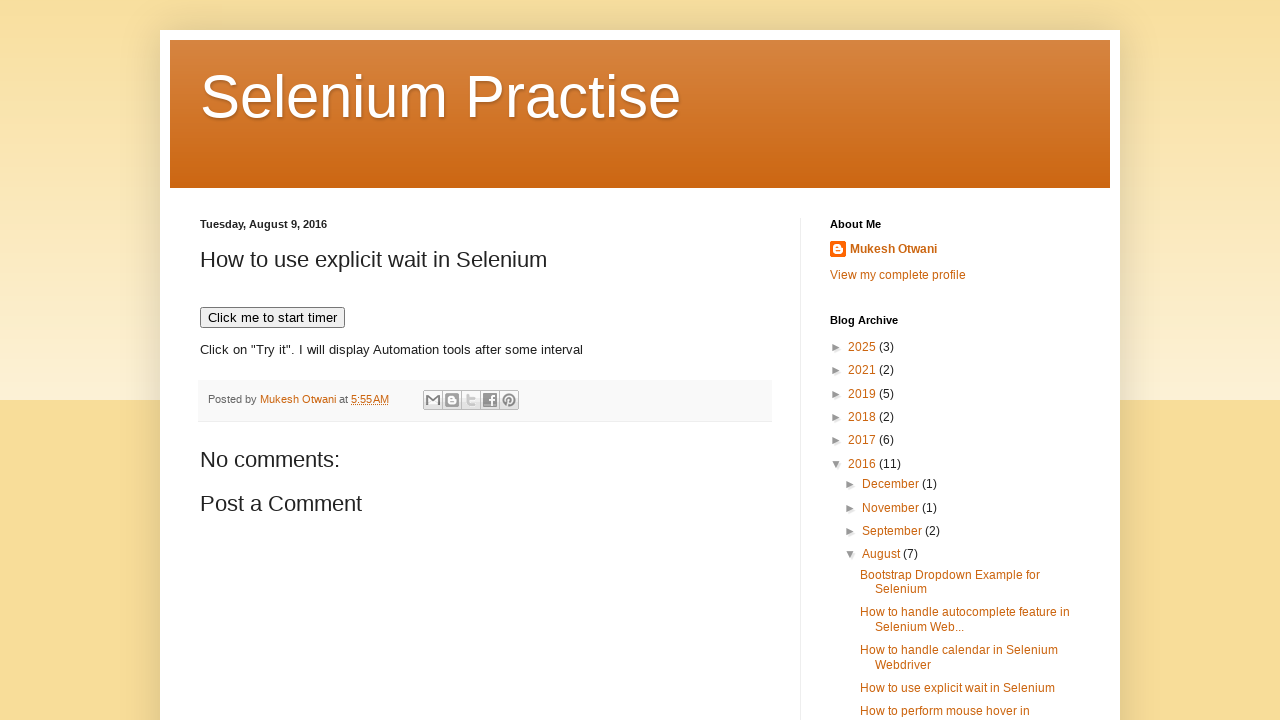

Navigated to explicit wait test page
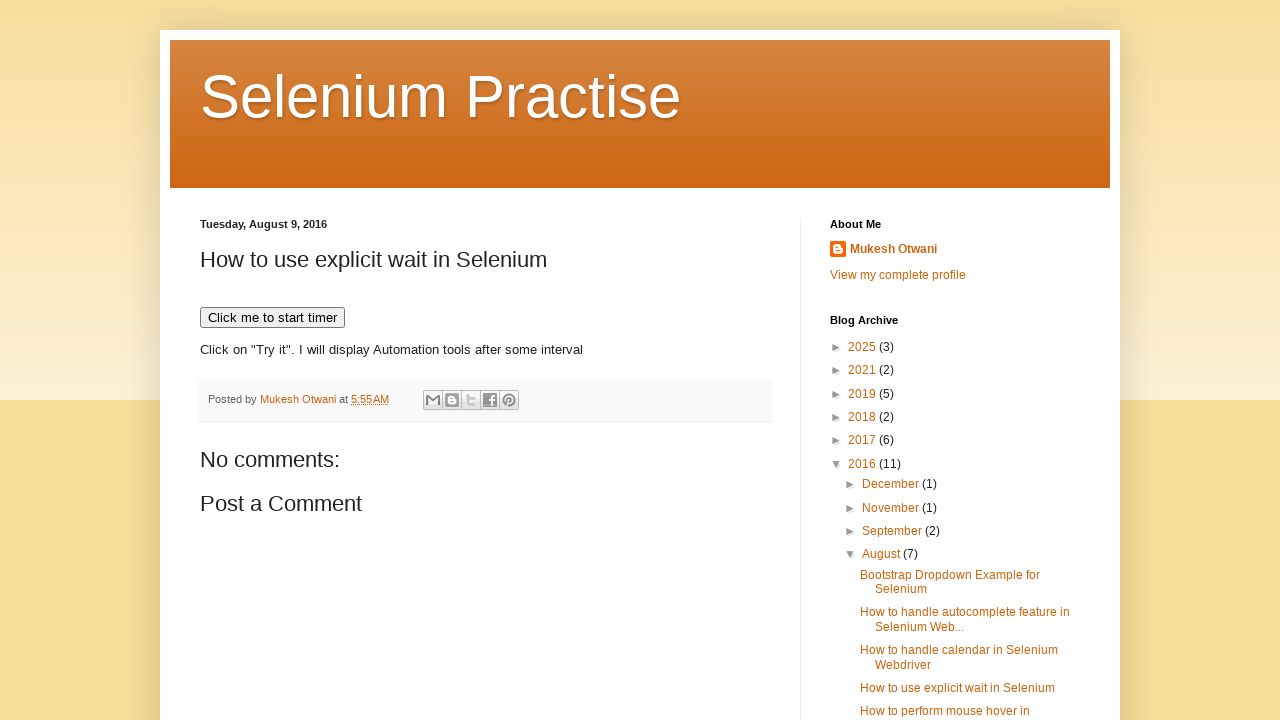

Clicked button to start timer at (272, 318) on xpath=//button[text()='Click me to start timer']
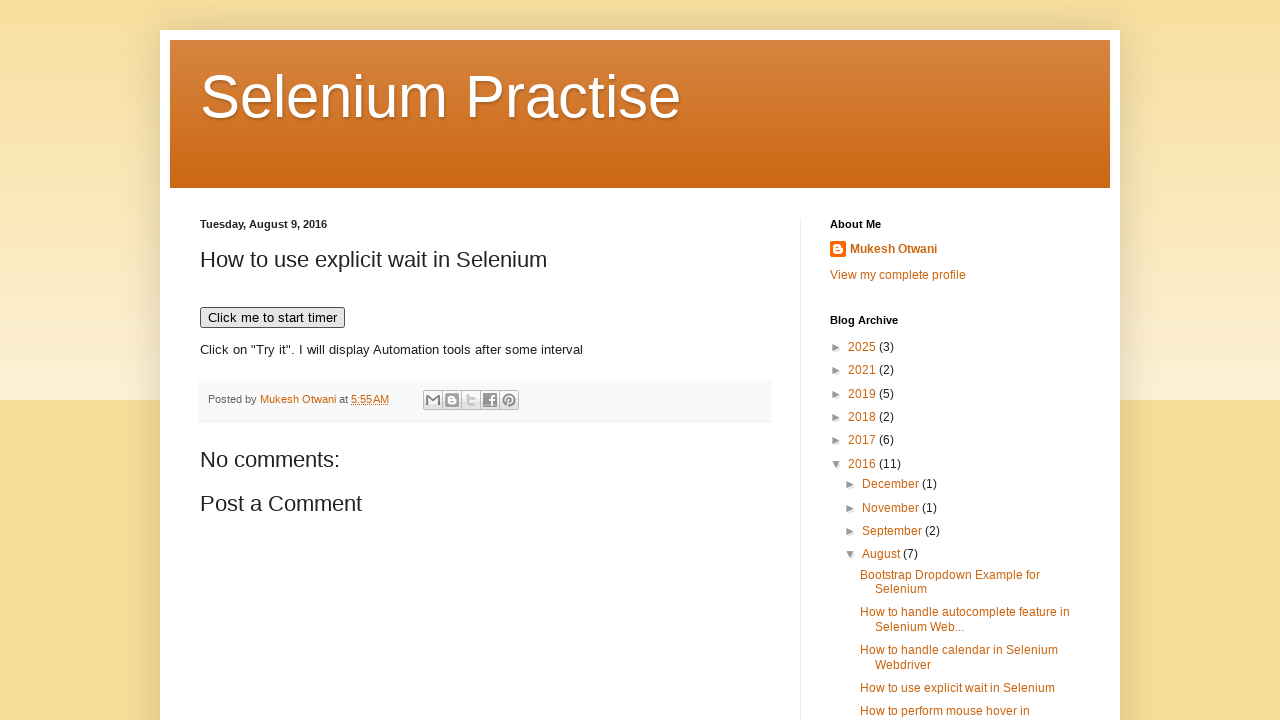

Demo paragraph became visible
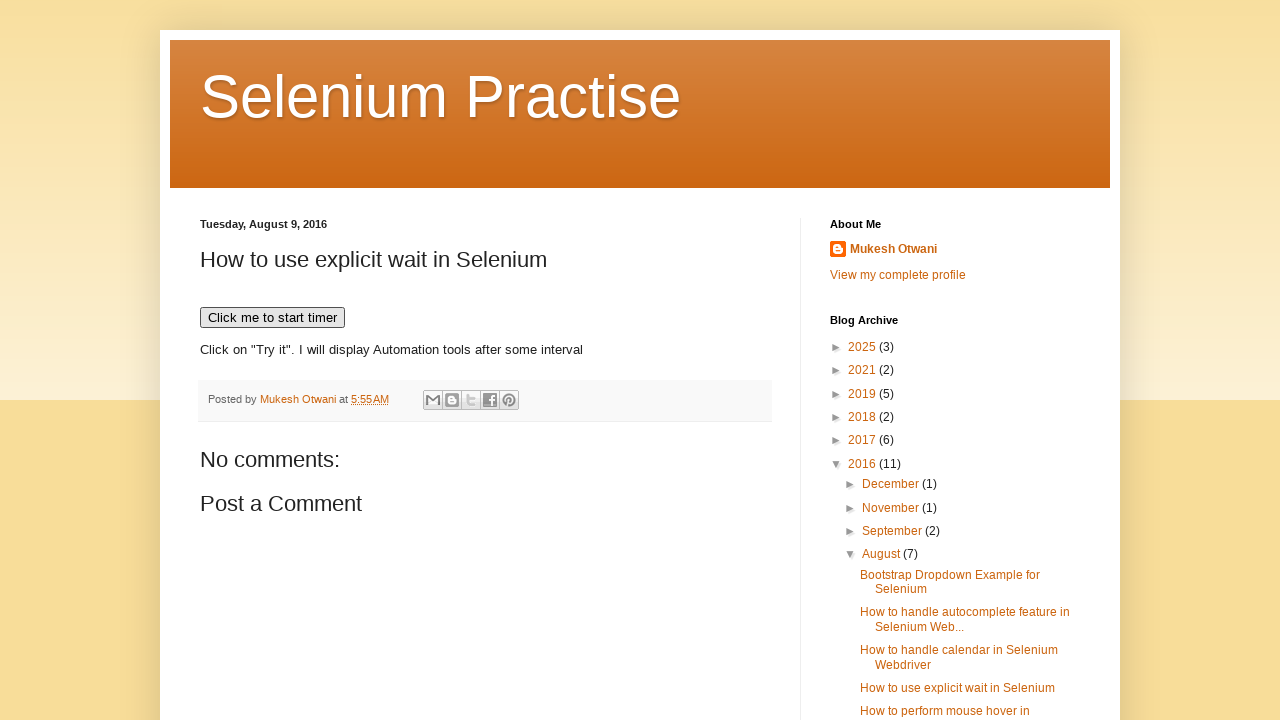

WebDriver text appeared in demo paragraph
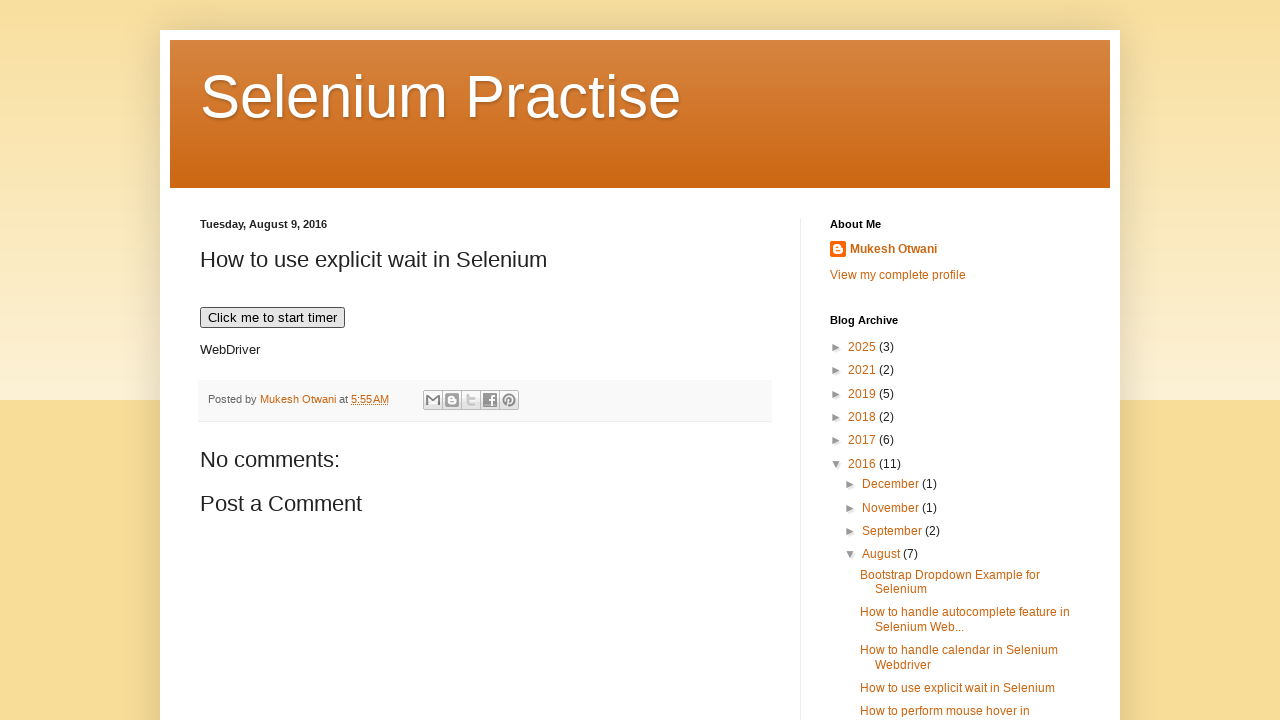

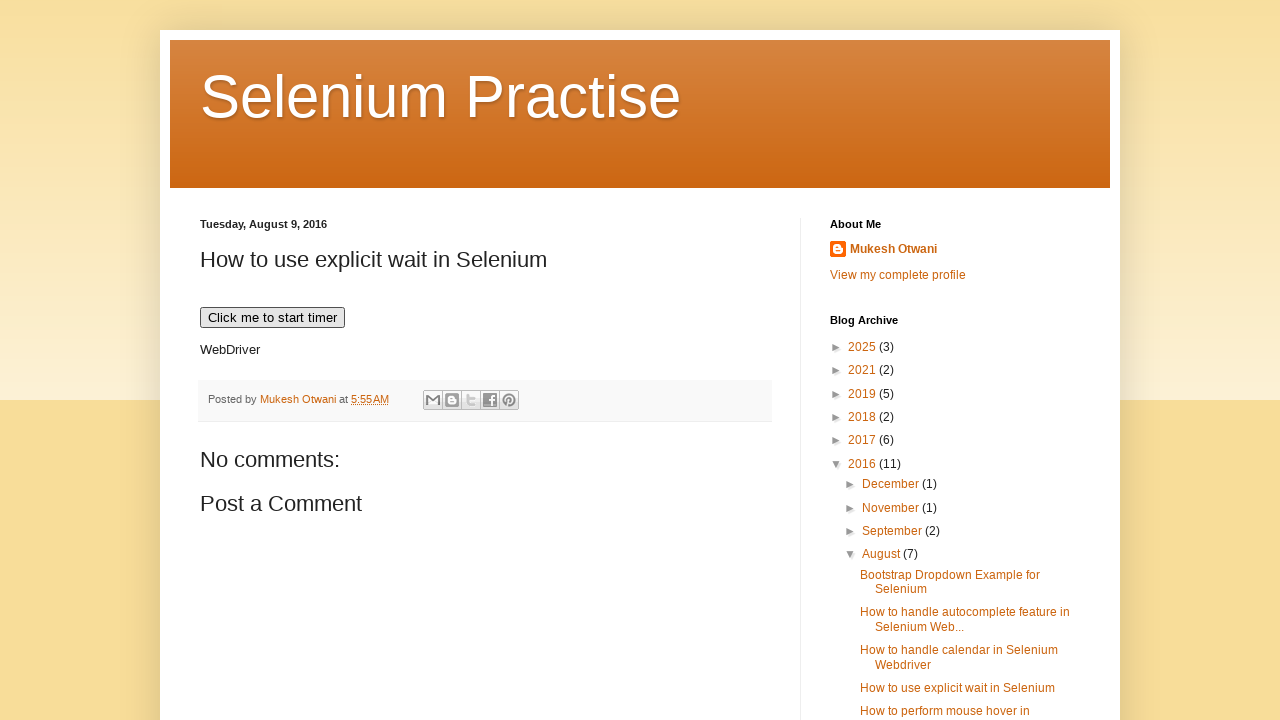